Tests alert functionality by clicking the alert button to trigger a JavaScript alert

Starting URL: https://demoqa.com/alerts

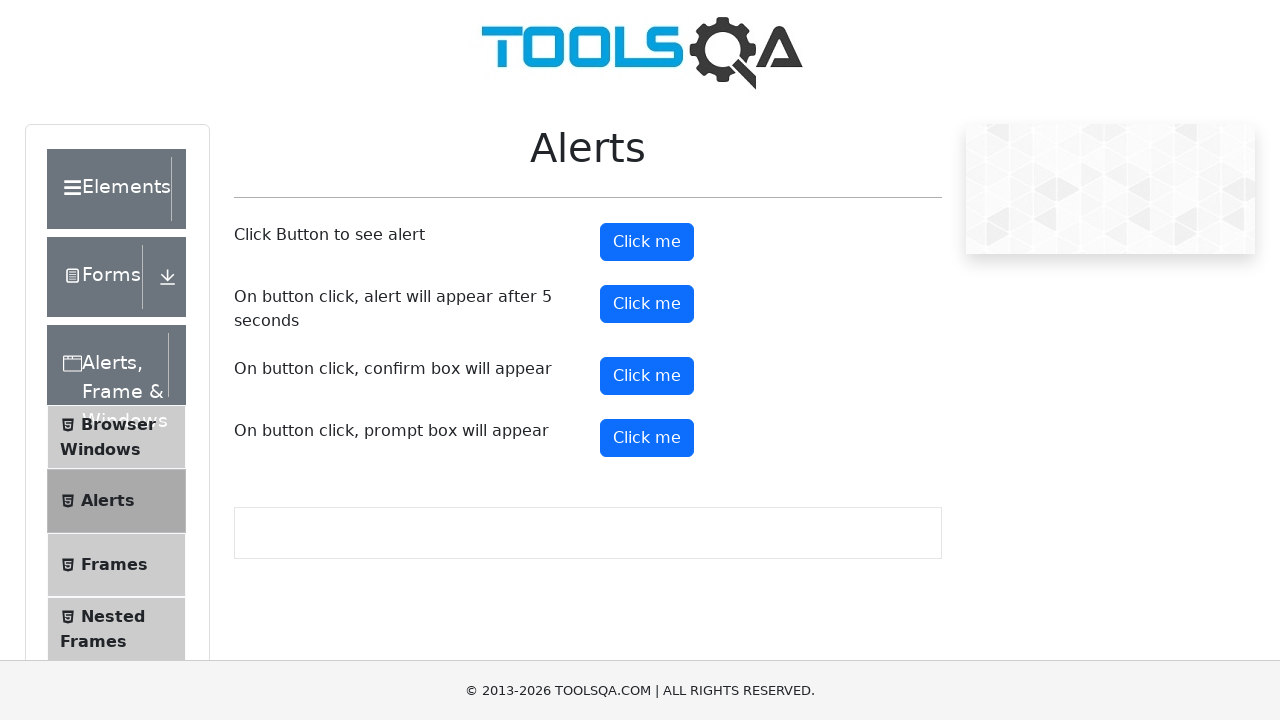

Navigated to alerts test page
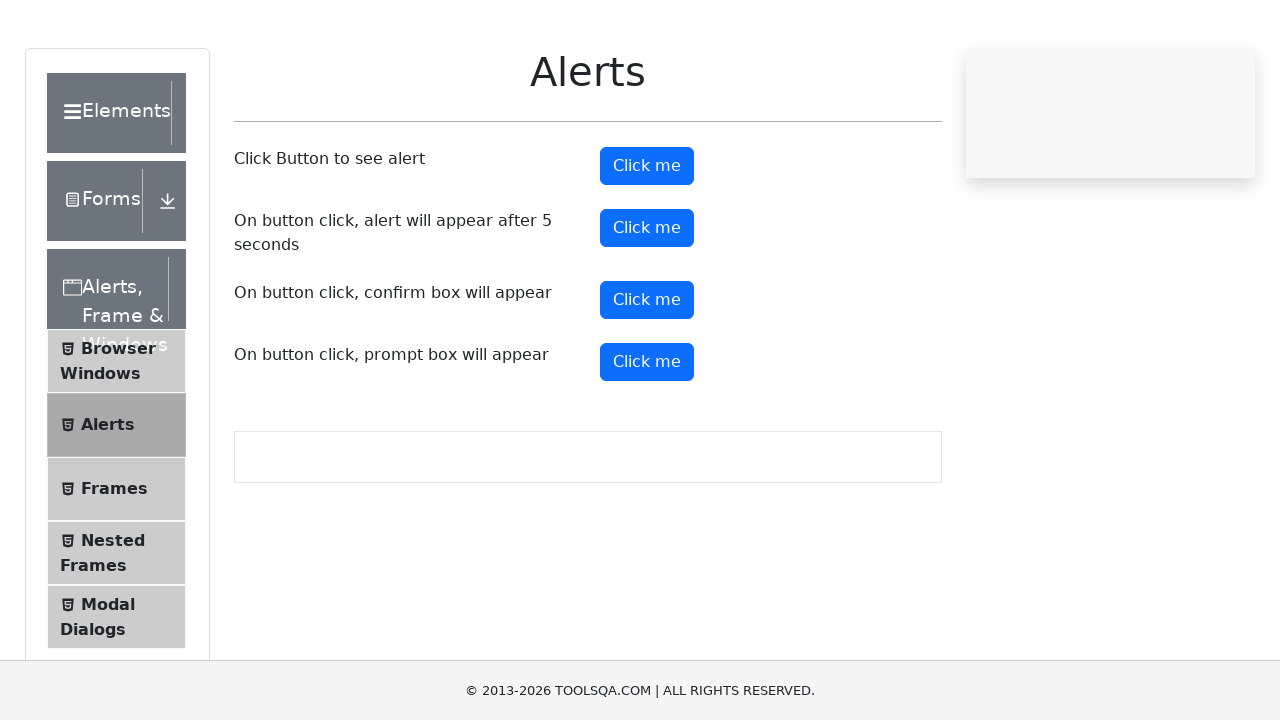

Clicked alert button to trigger JavaScript alert at (647, 242) on #alertButton
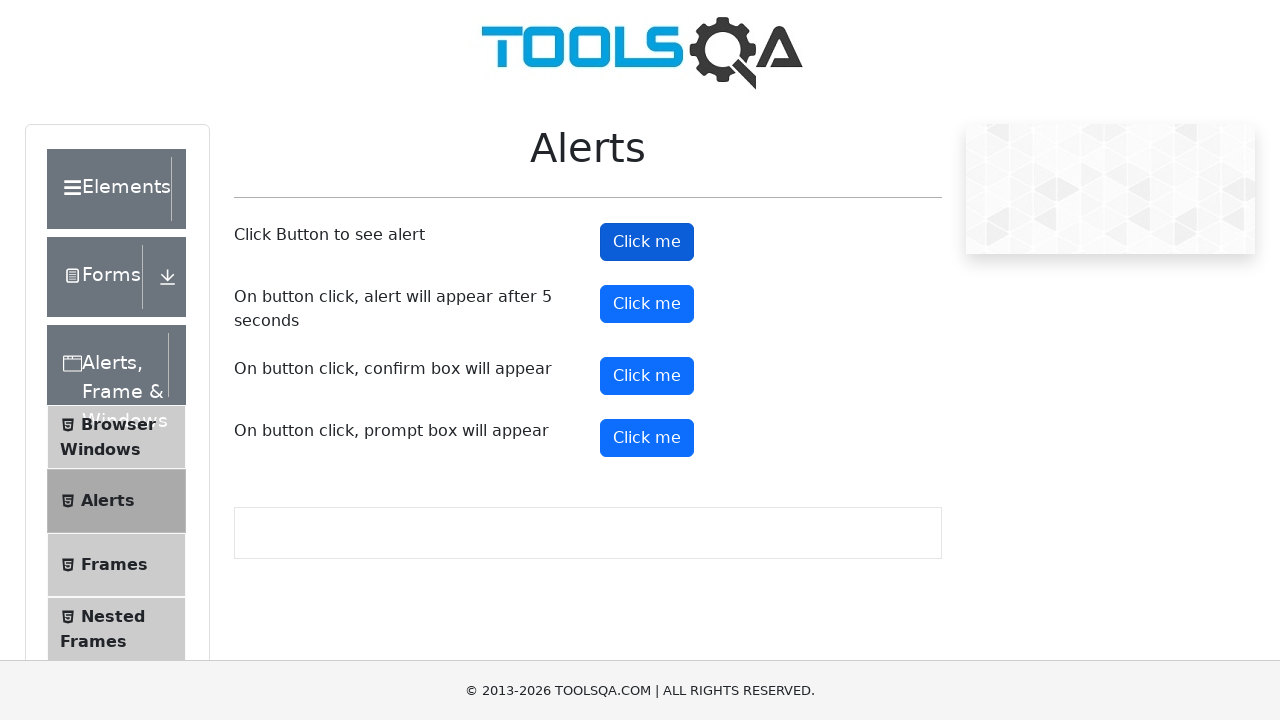

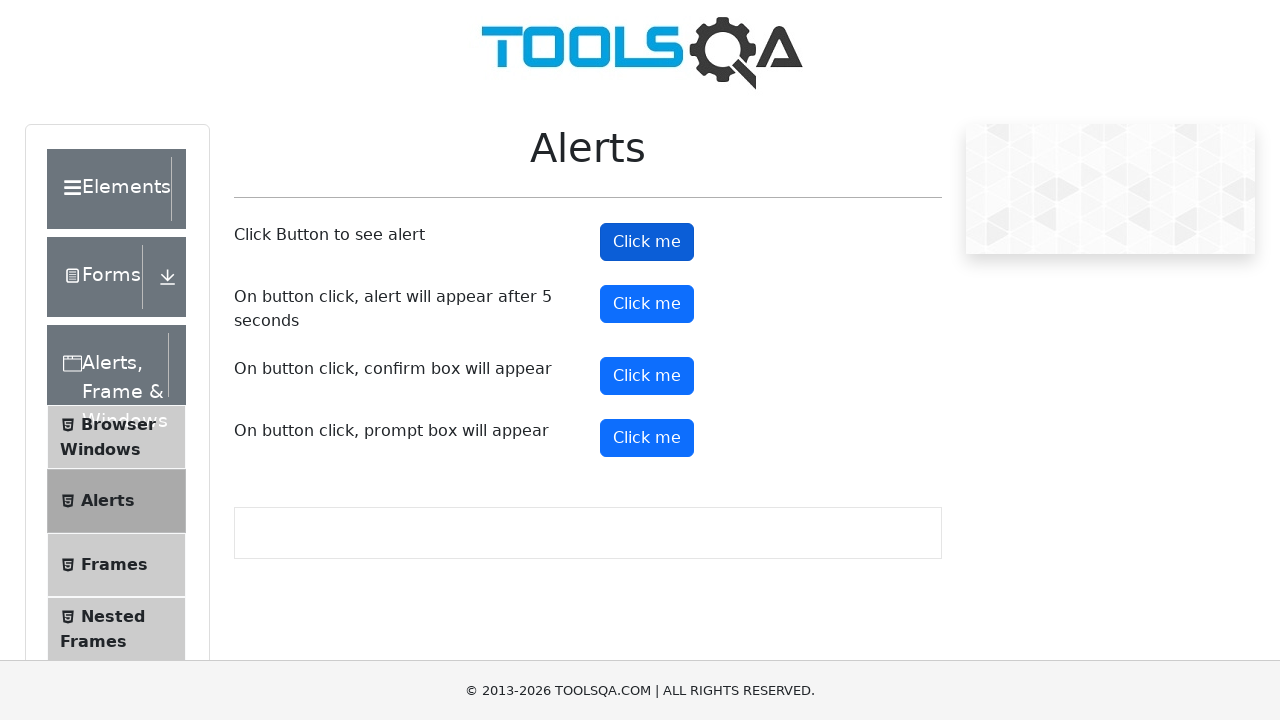